Tests sorting the Due column in descending order by clicking the column header twice

Starting URL: http://the-internet.herokuapp.com/tables

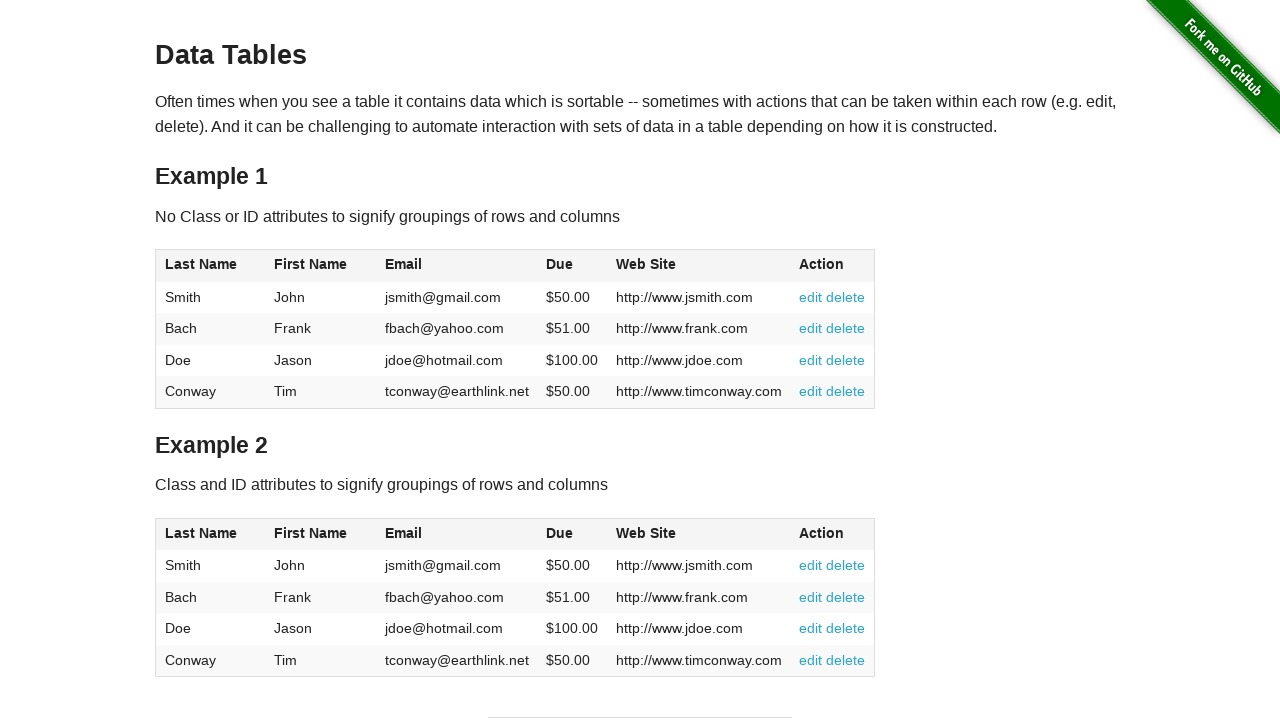

Clicked Due column header for ascending sort at (572, 266) on #table1 thead tr th:nth-of-type(4)
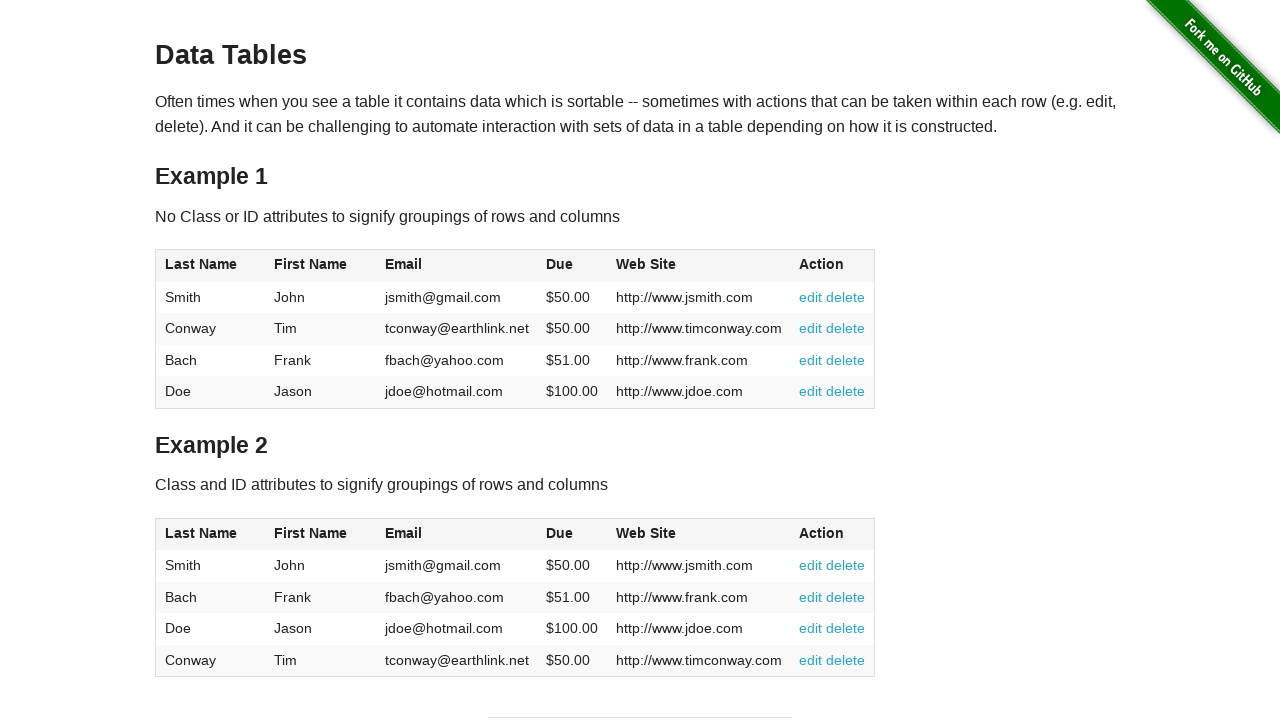

Clicked Due column header again for descending sort at (572, 266) on #table1 thead tr th:nth-of-type(4)
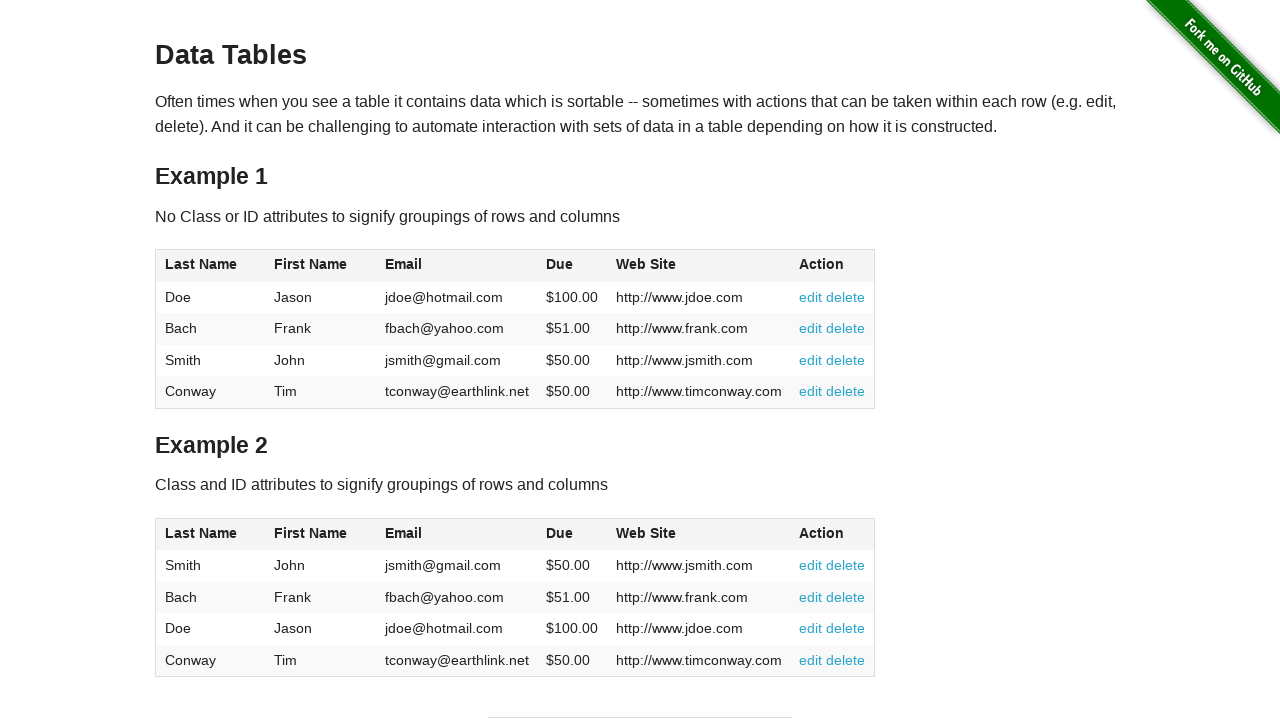

Table Due column cells loaded
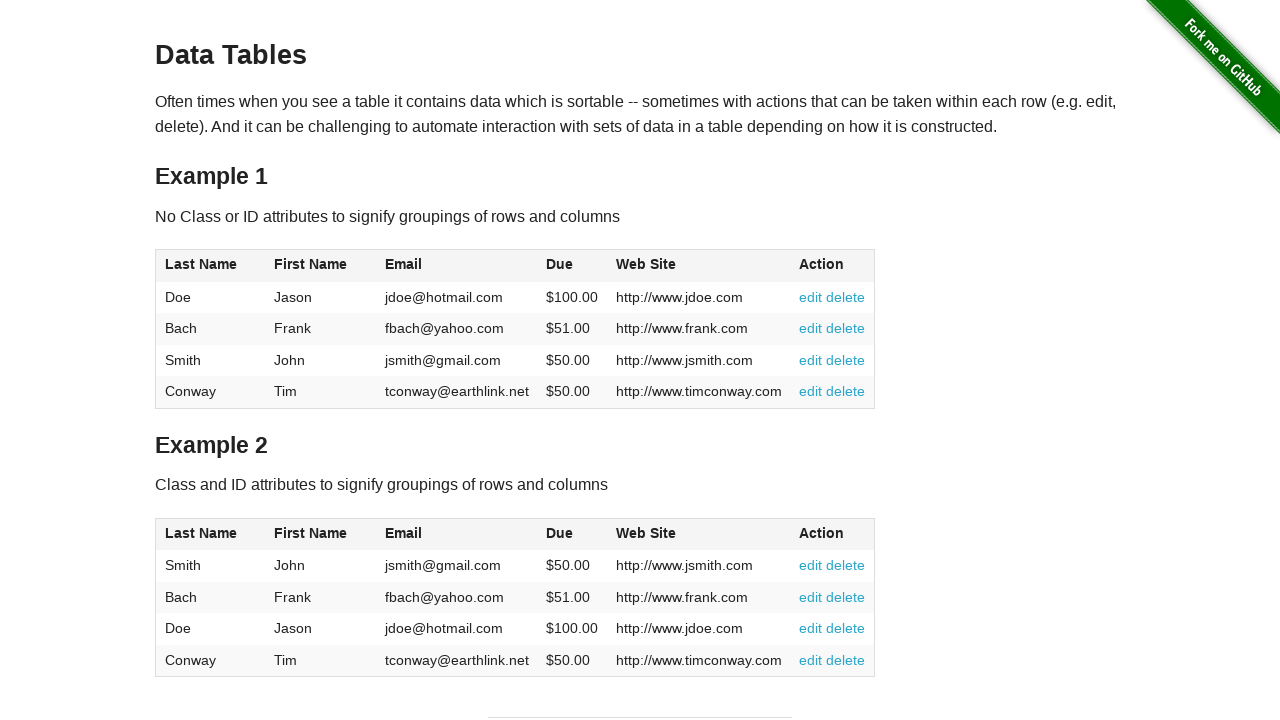

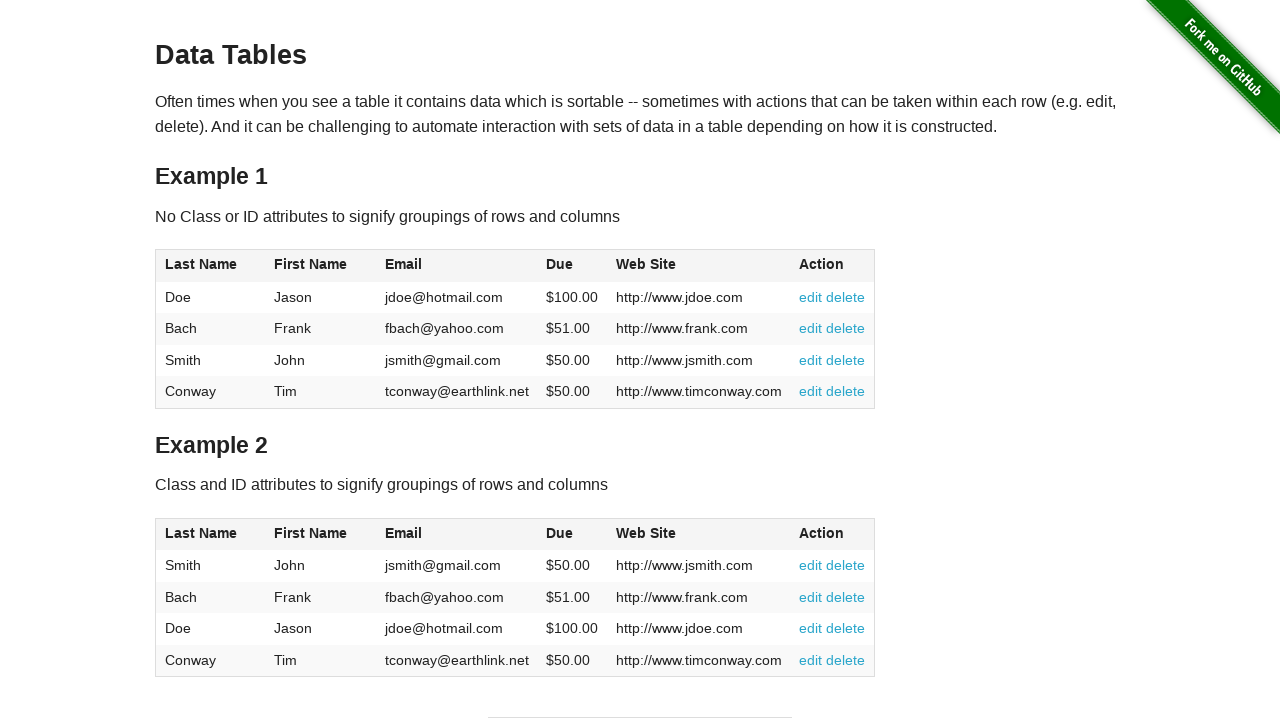